Navigates to an e-commerce site, clicks on the Products menu, and views the details of the first product

Starting URL: https://automationexercise.com/

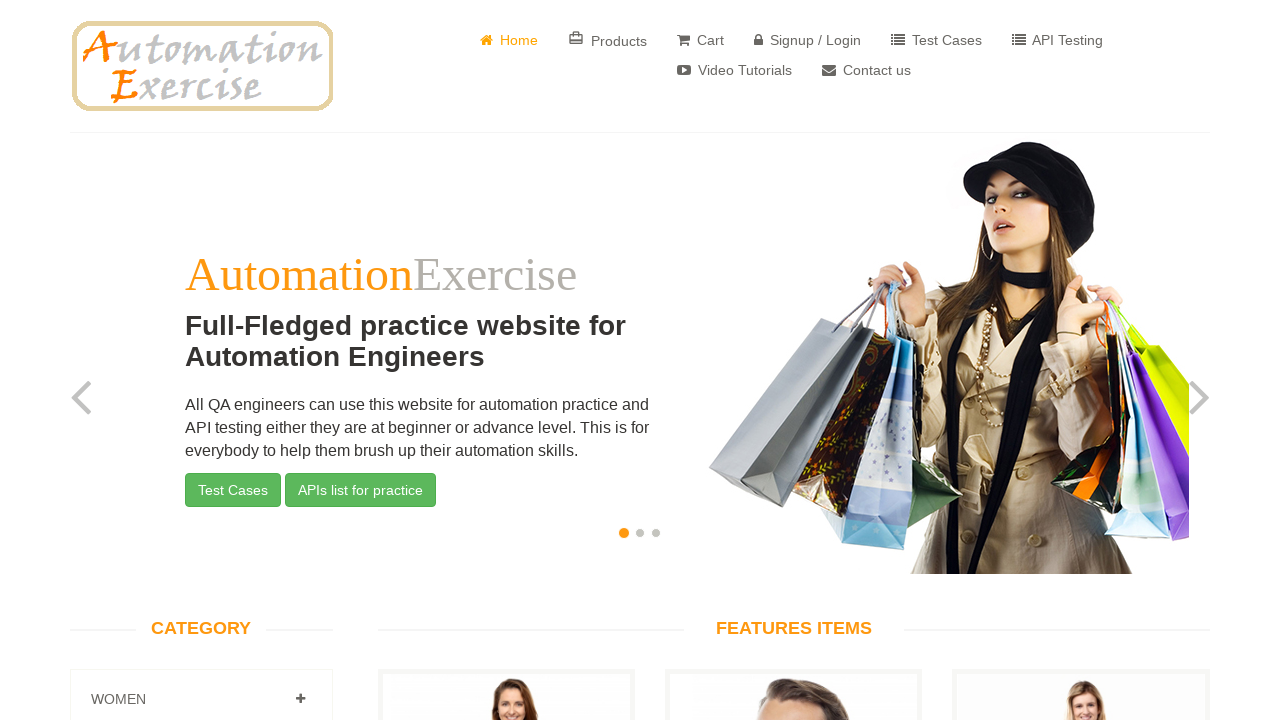

Clicked on Products menu in navigation at (608, 40) on xpath=//*[@id="header"]/div/div/div/div[2]/div/ul/li[2]/a
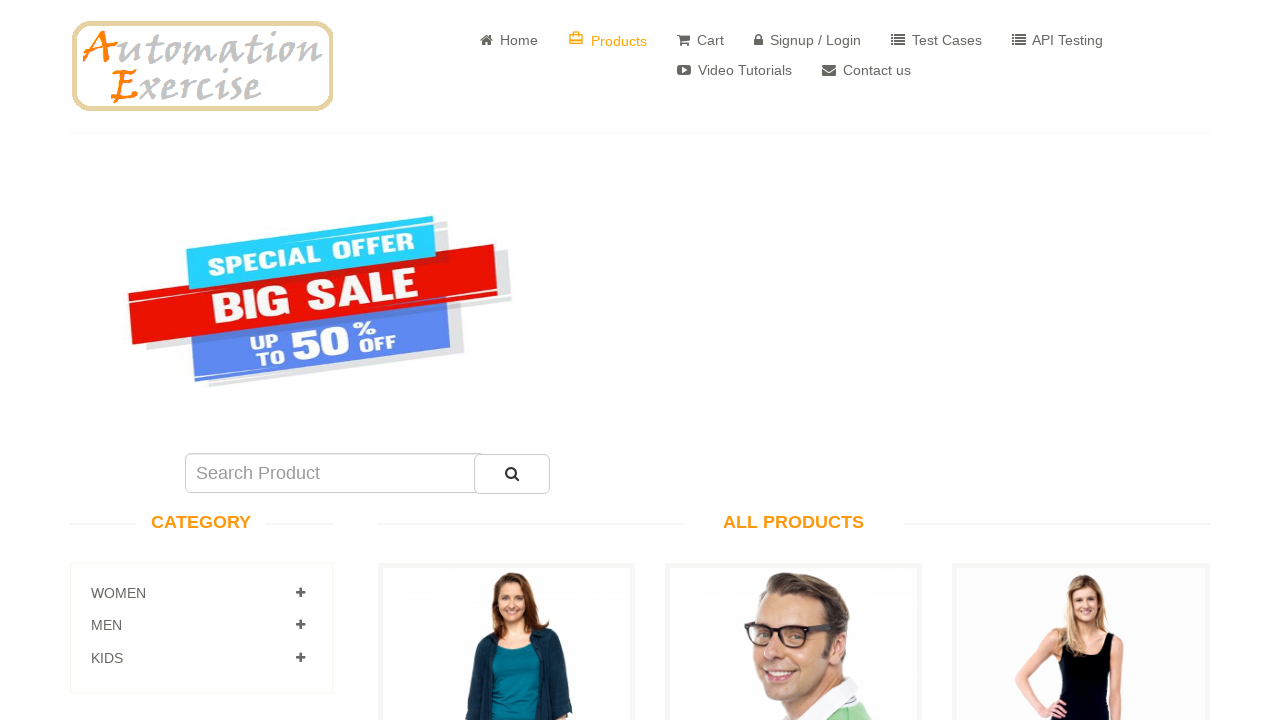

Clicked View Product button for first product to see product details at (506, 361) on xpath=/html/body/section[2]/div/div/div[2]/div/div[2]/div/div[2]/ul/li/a
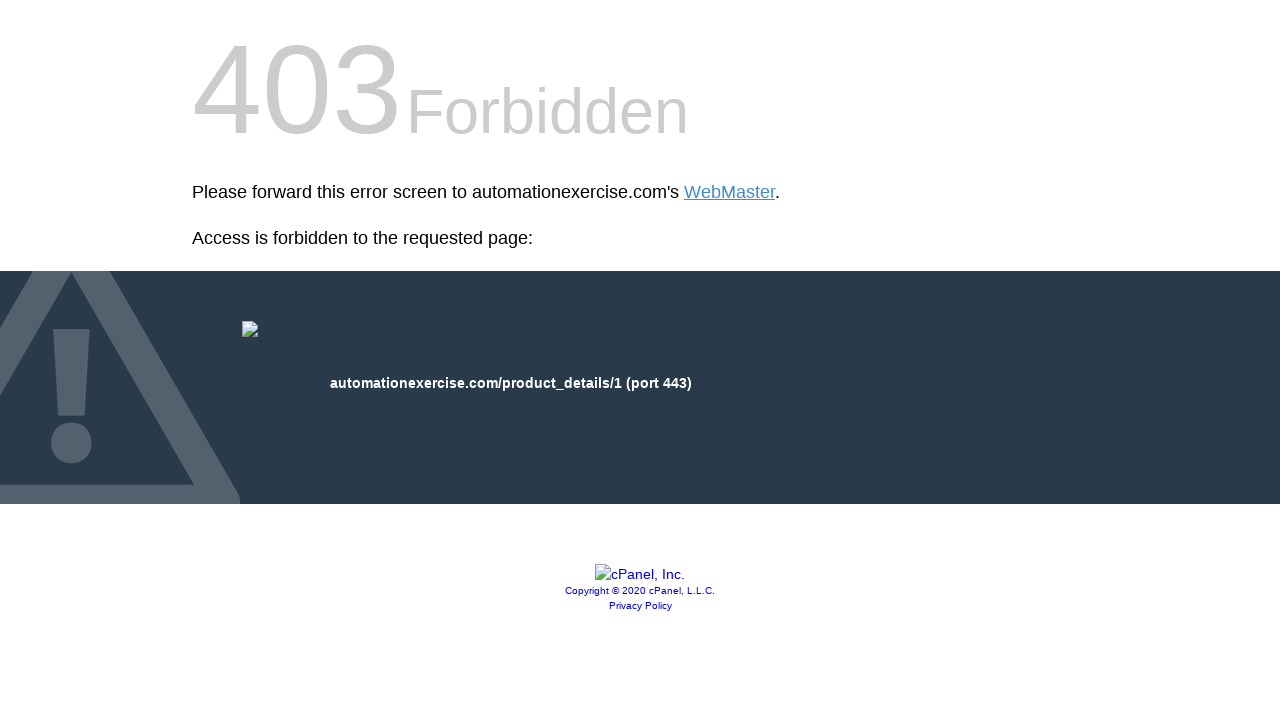

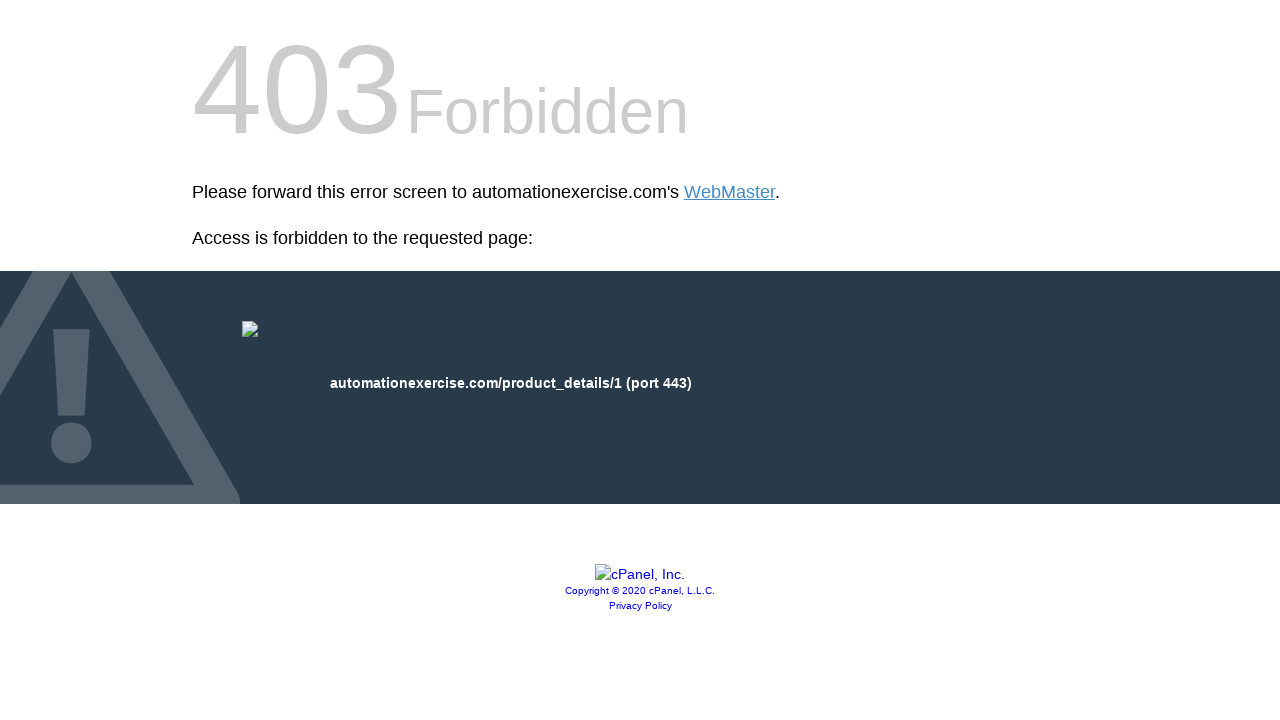